Tests horizontal slider functionality by repeatedly pressing the right arrow key until the slider value reaches 4.5

Starting URL: https://the-internet.herokuapp.com/horizontal_slider

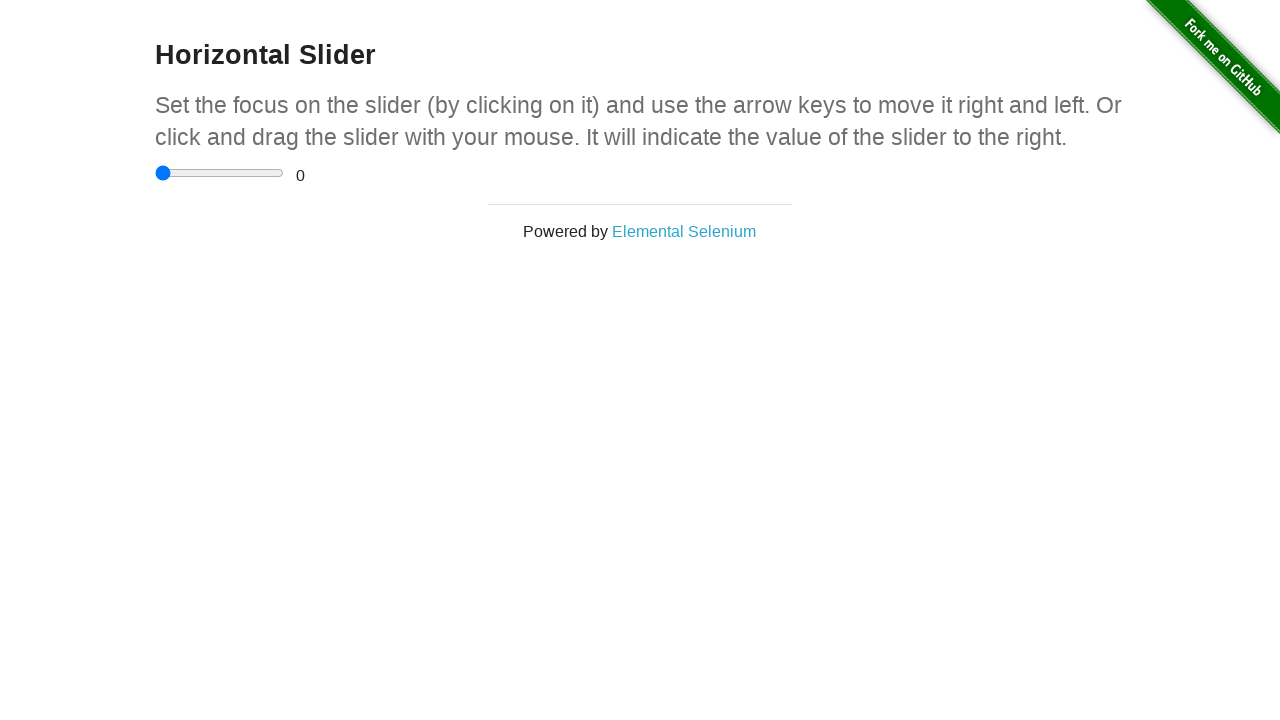

Navigated to horizontal slider test page
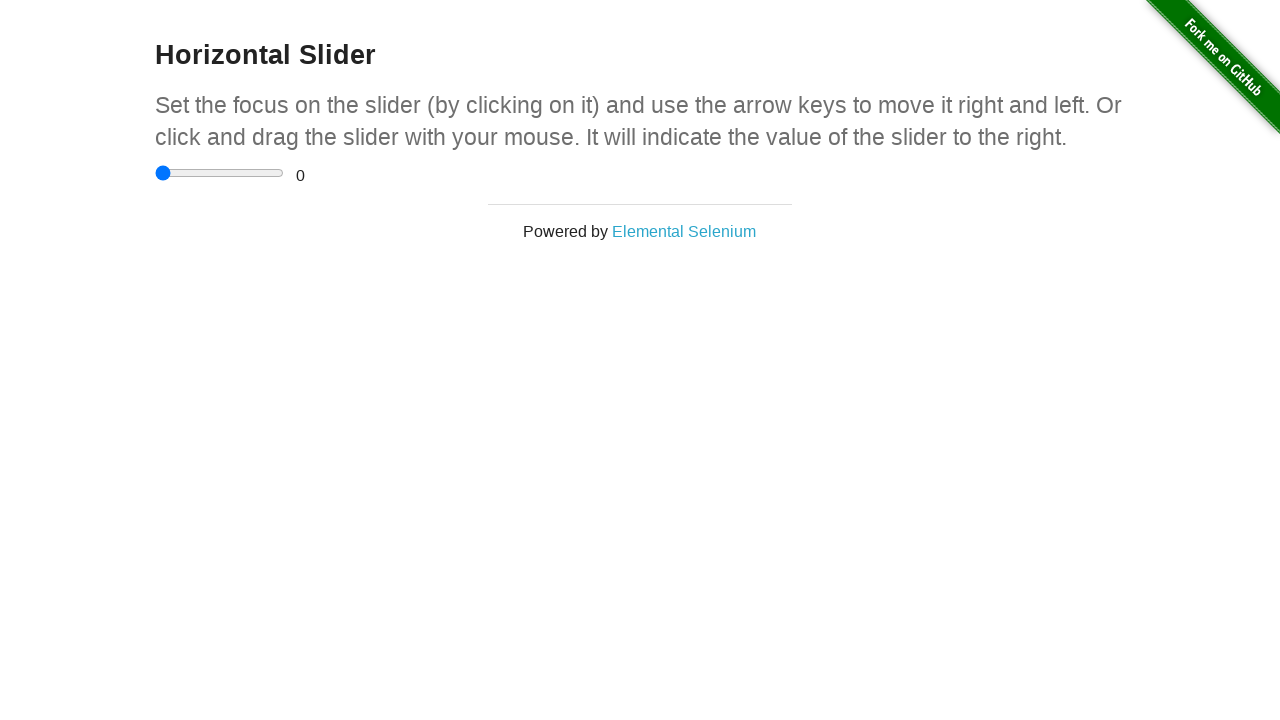

Located slider input element
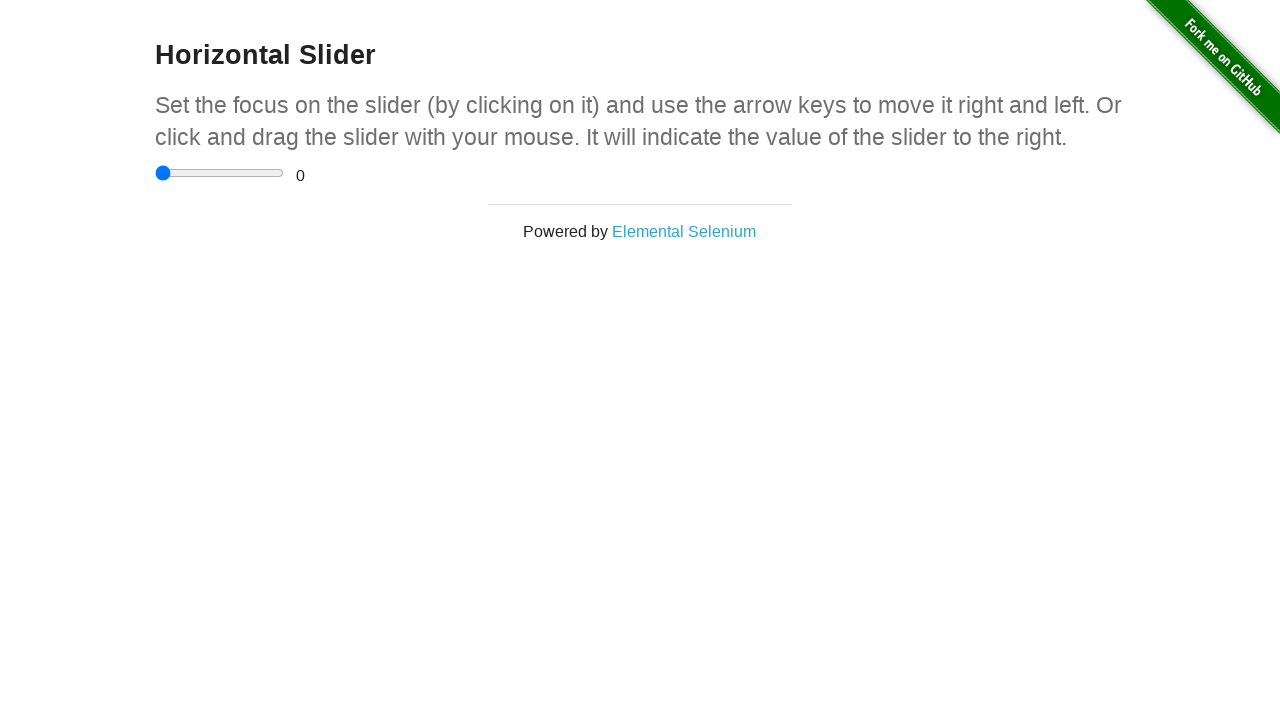

Located range display element
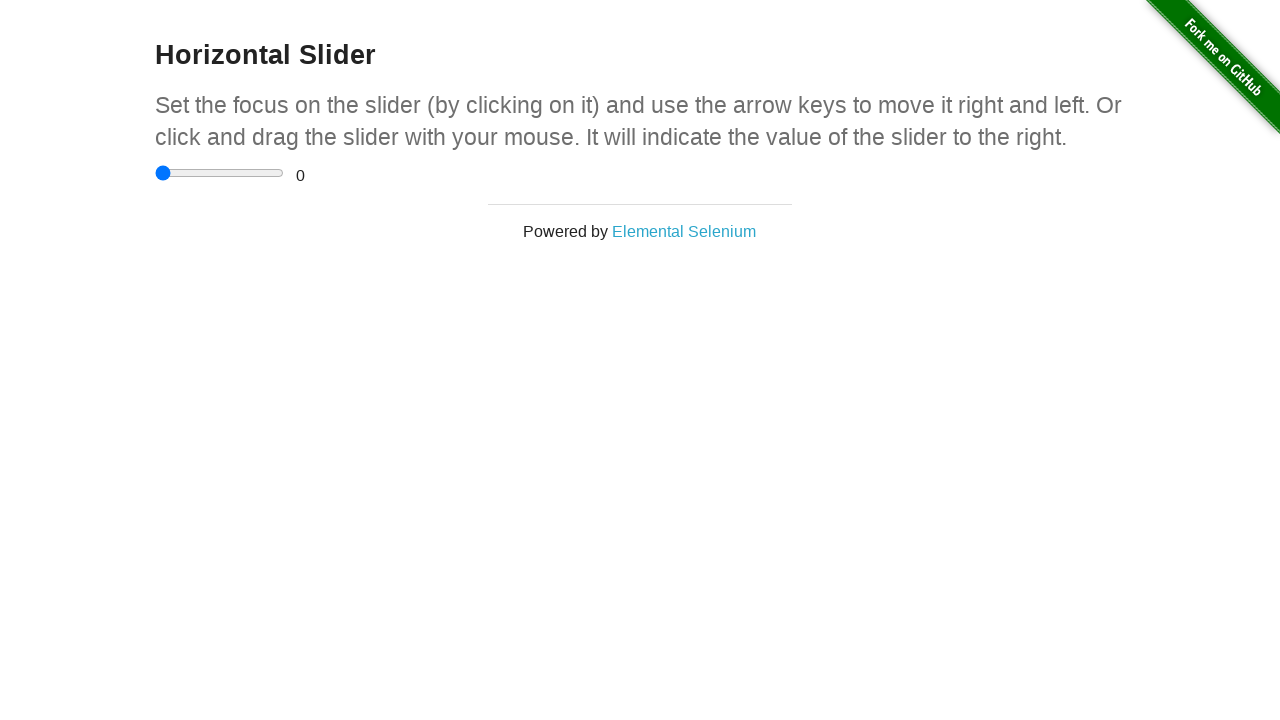

Pressed ArrowRight key on slider on input[type='range']
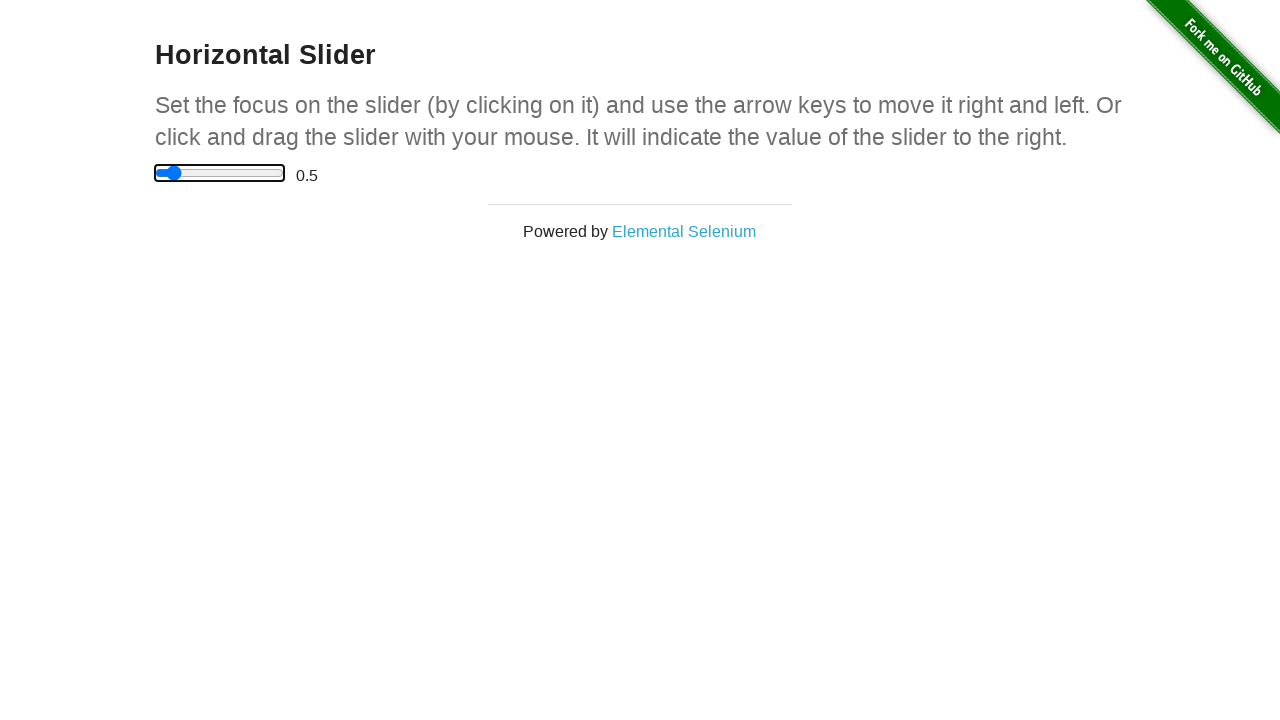

Waited 200ms between key presses
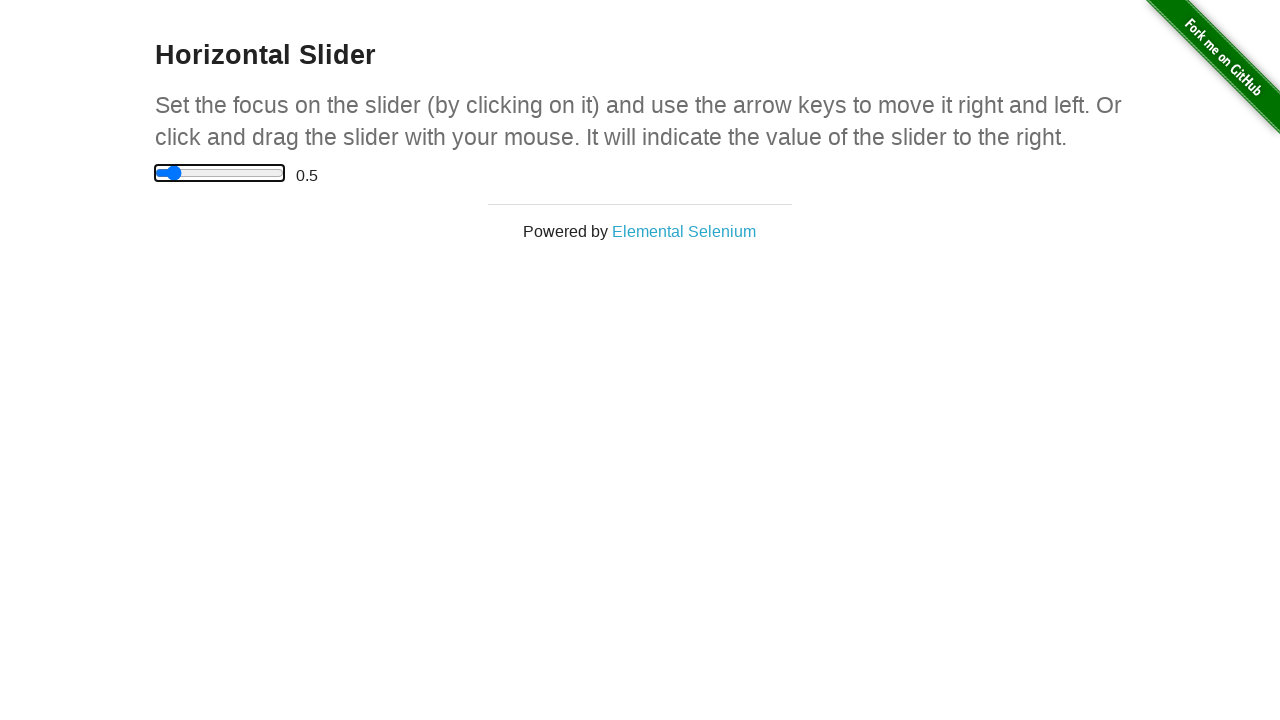

Pressed ArrowRight key on slider on input[type='range']
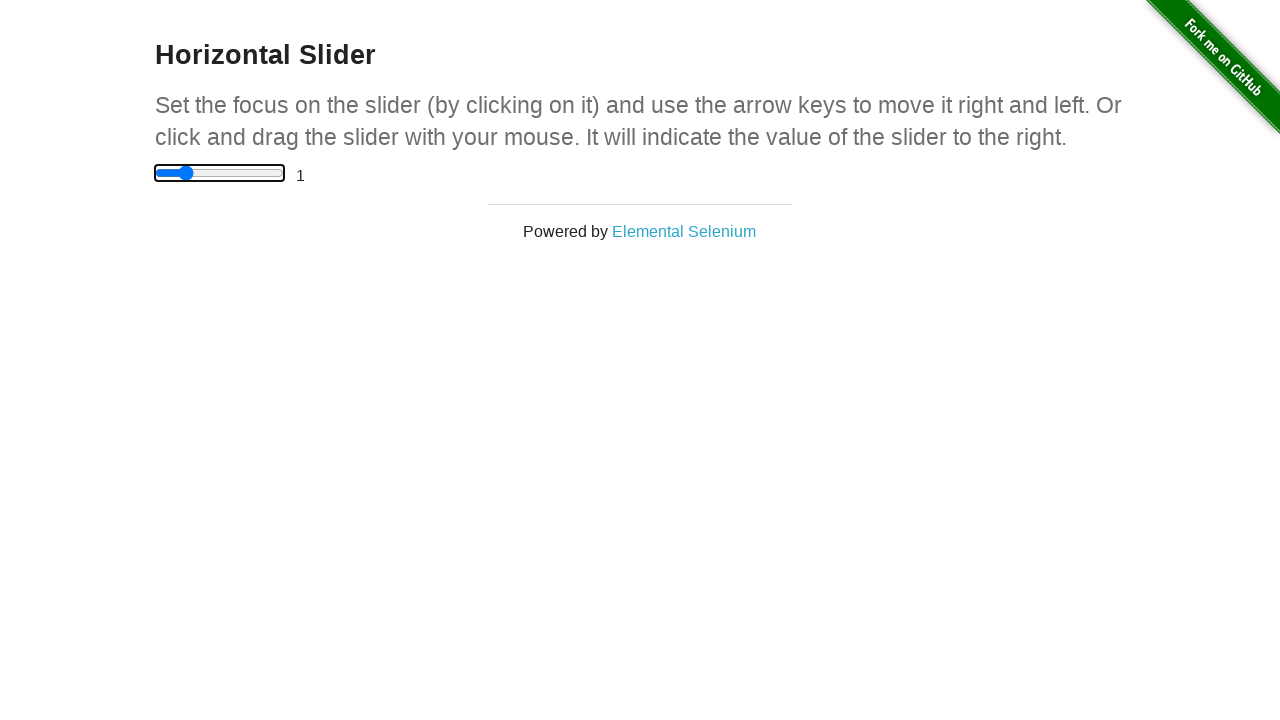

Waited 200ms between key presses
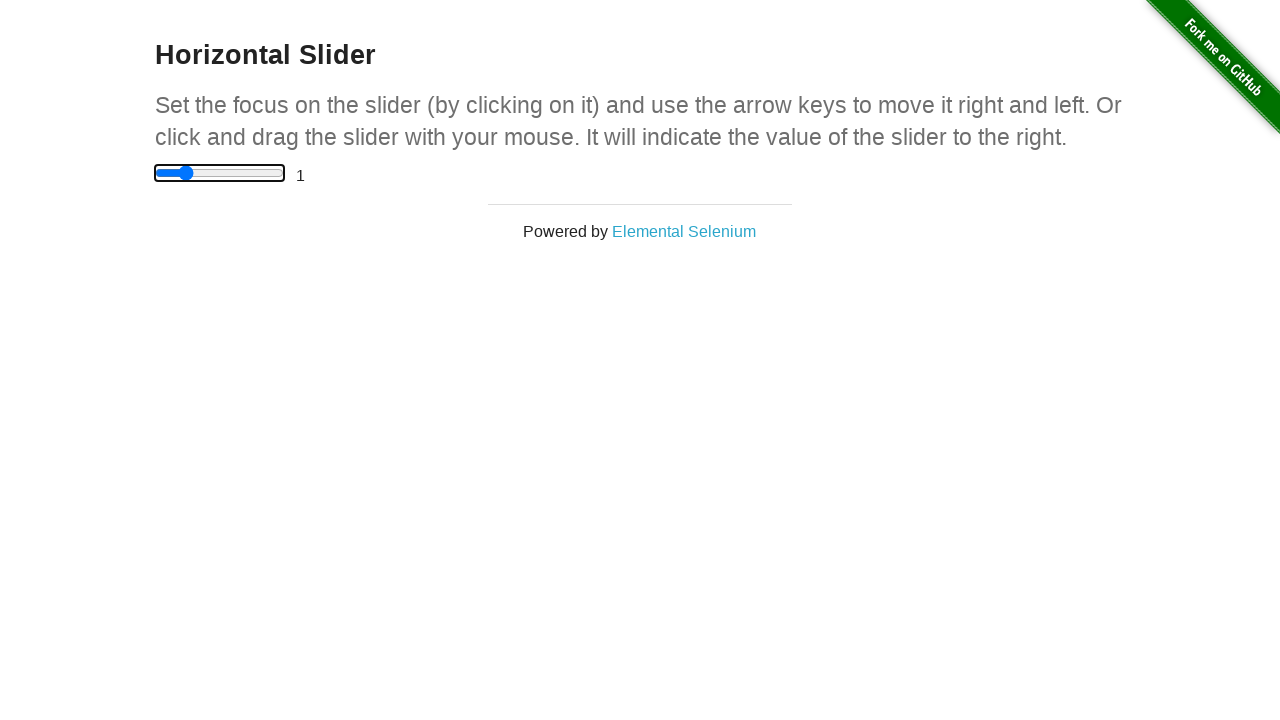

Pressed ArrowRight key on slider on input[type='range']
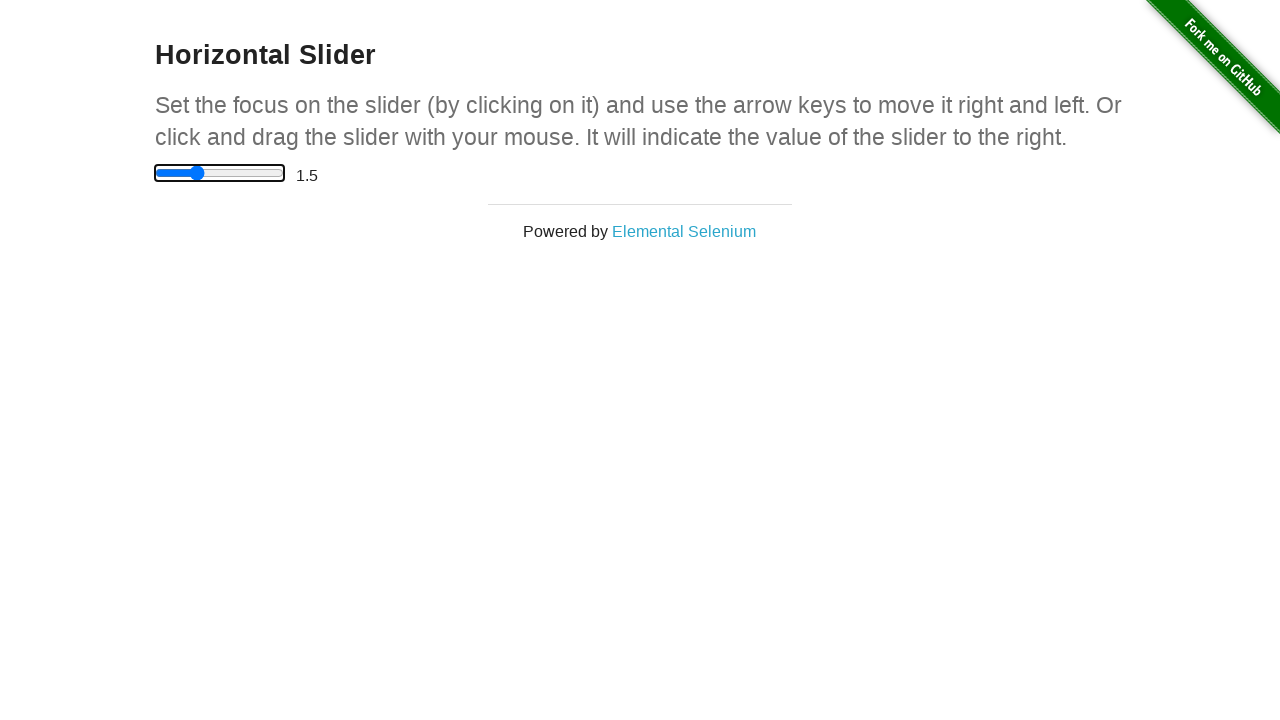

Waited 200ms between key presses
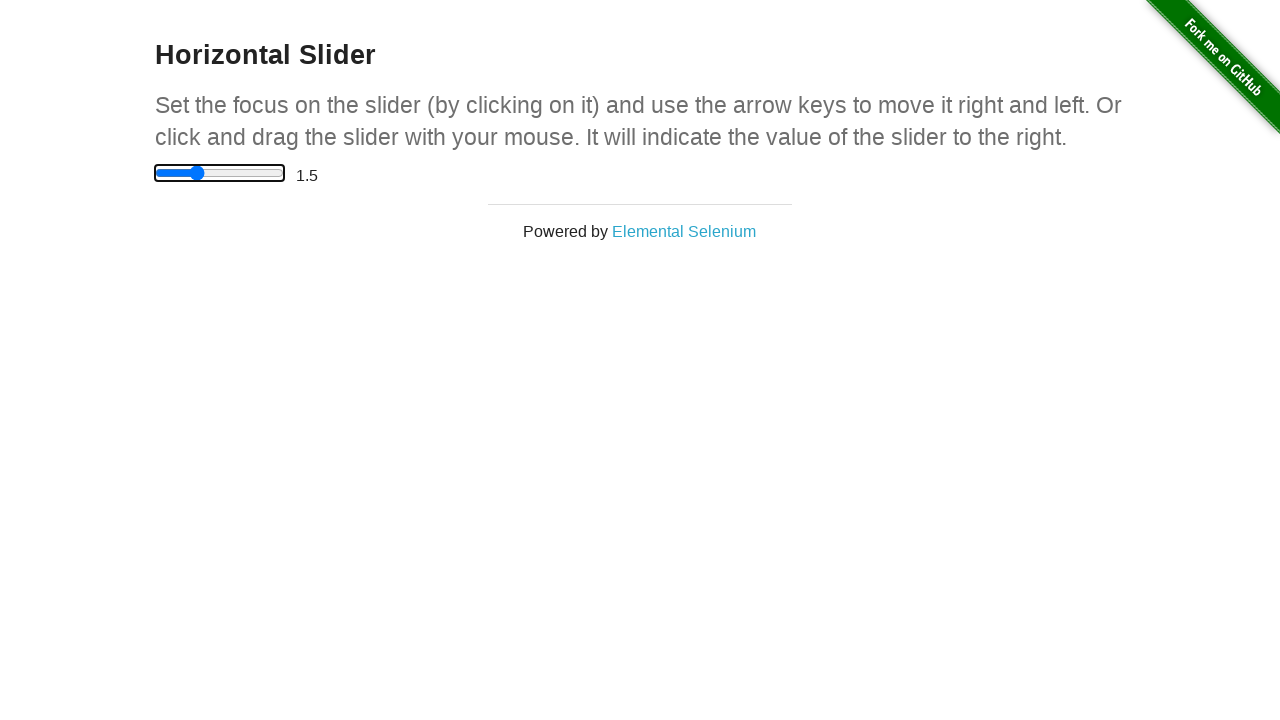

Pressed ArrowRight key on slider on input[type='range']
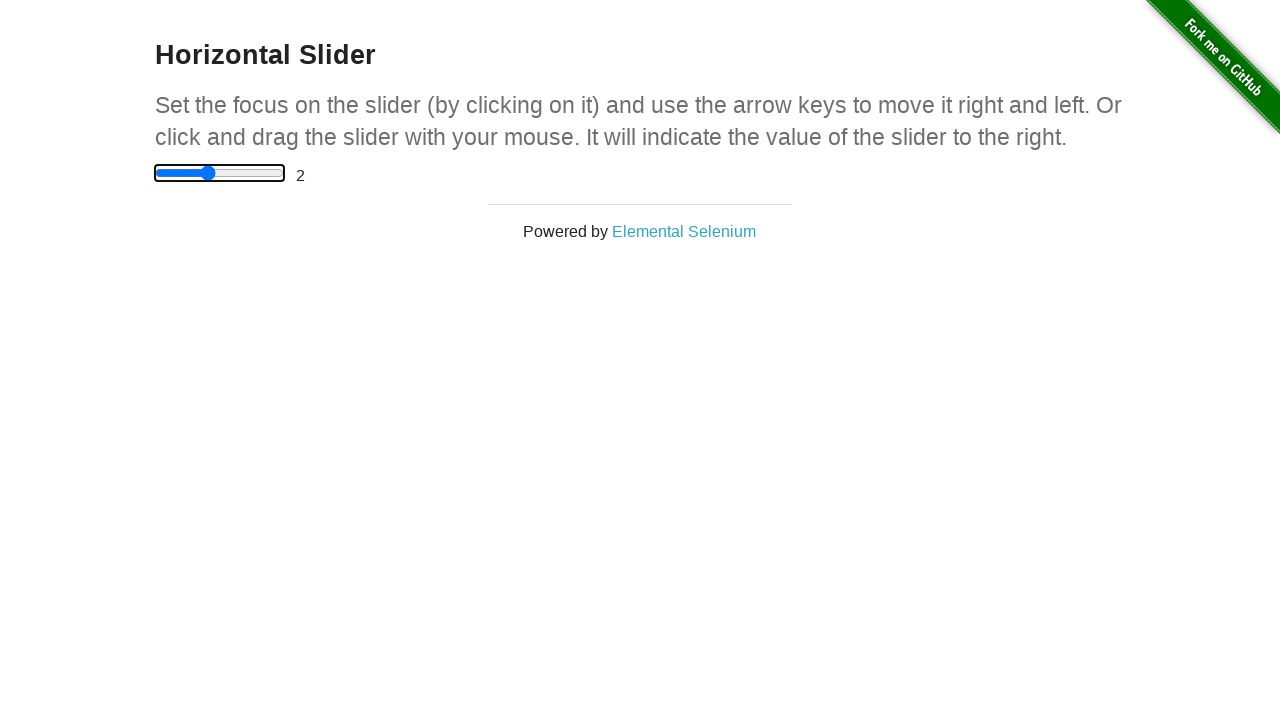

Waited 200ms between key presses
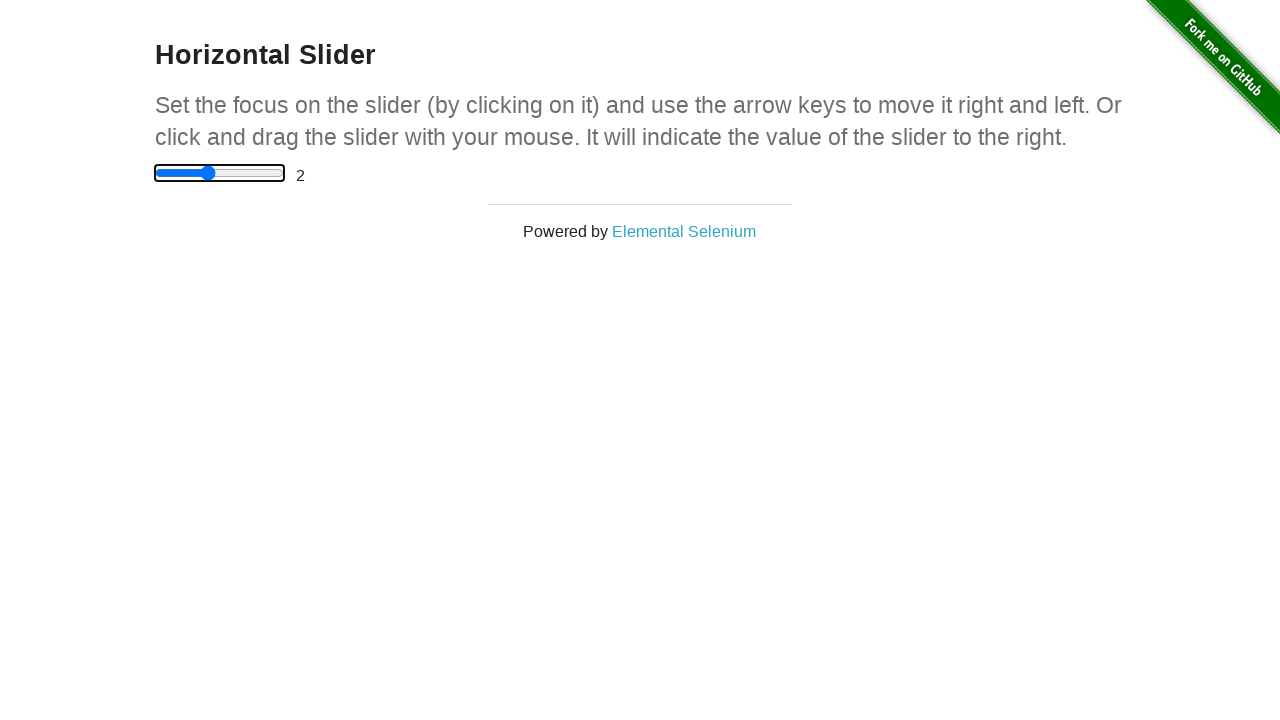

Pressed ArrowRight key on slider on input[type='range']
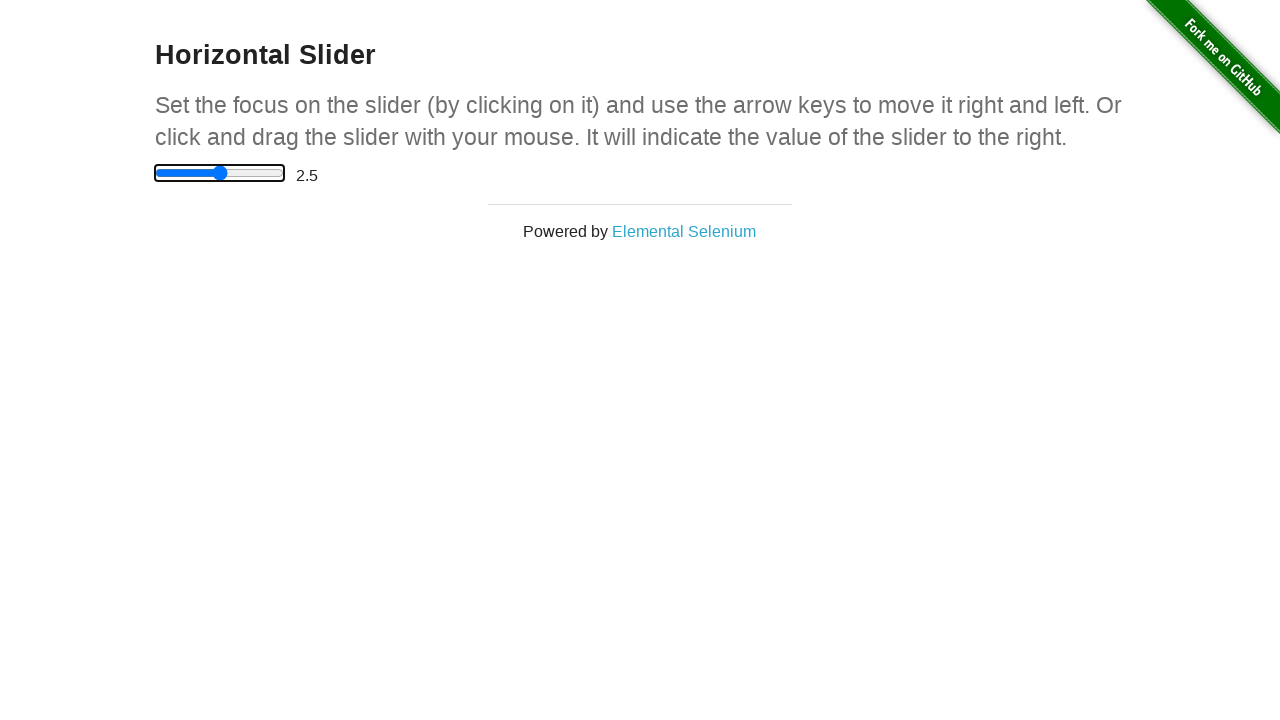

Waited 200ms between key presses
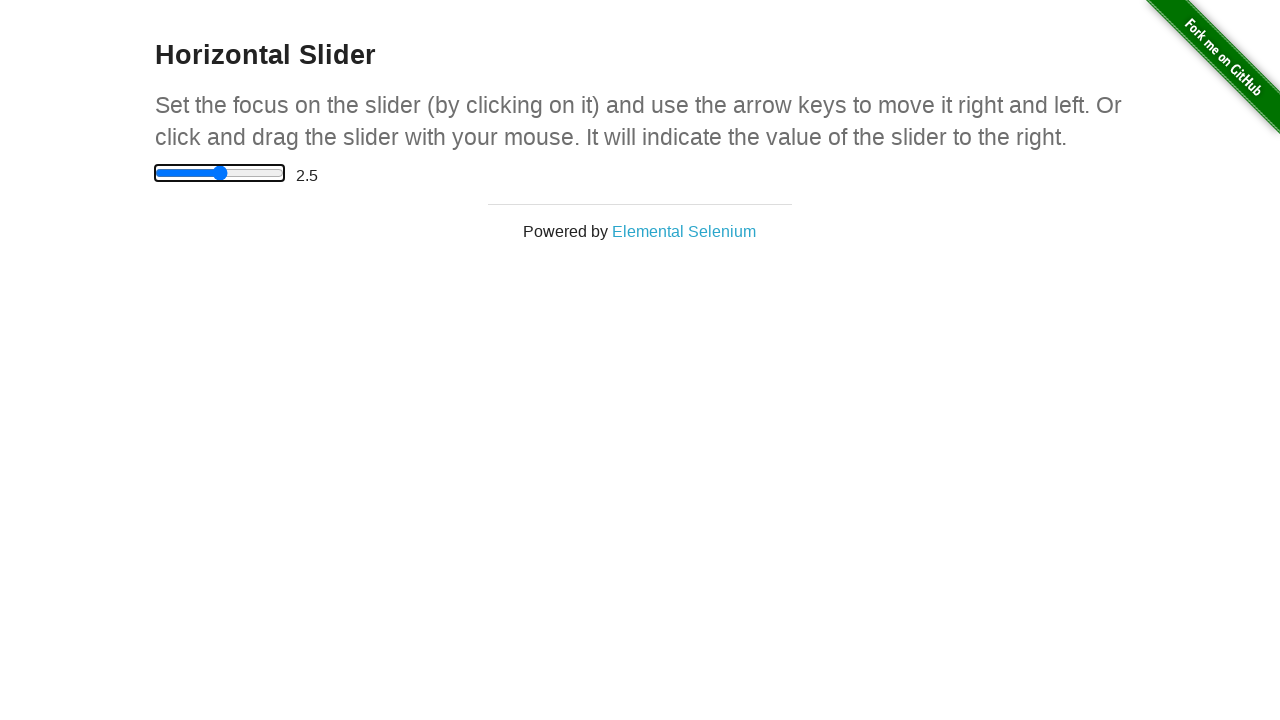

Pressed ArrowRight key on slider on input[type='range']
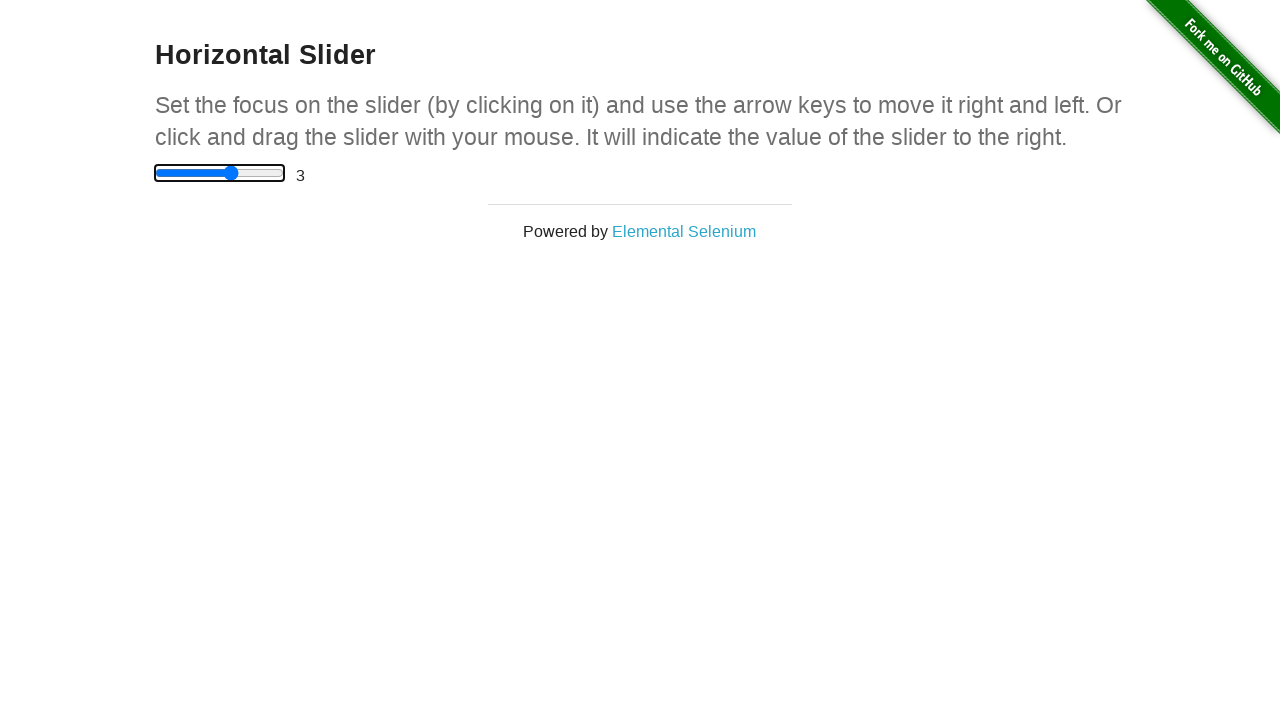

Waited 200ms between key presses
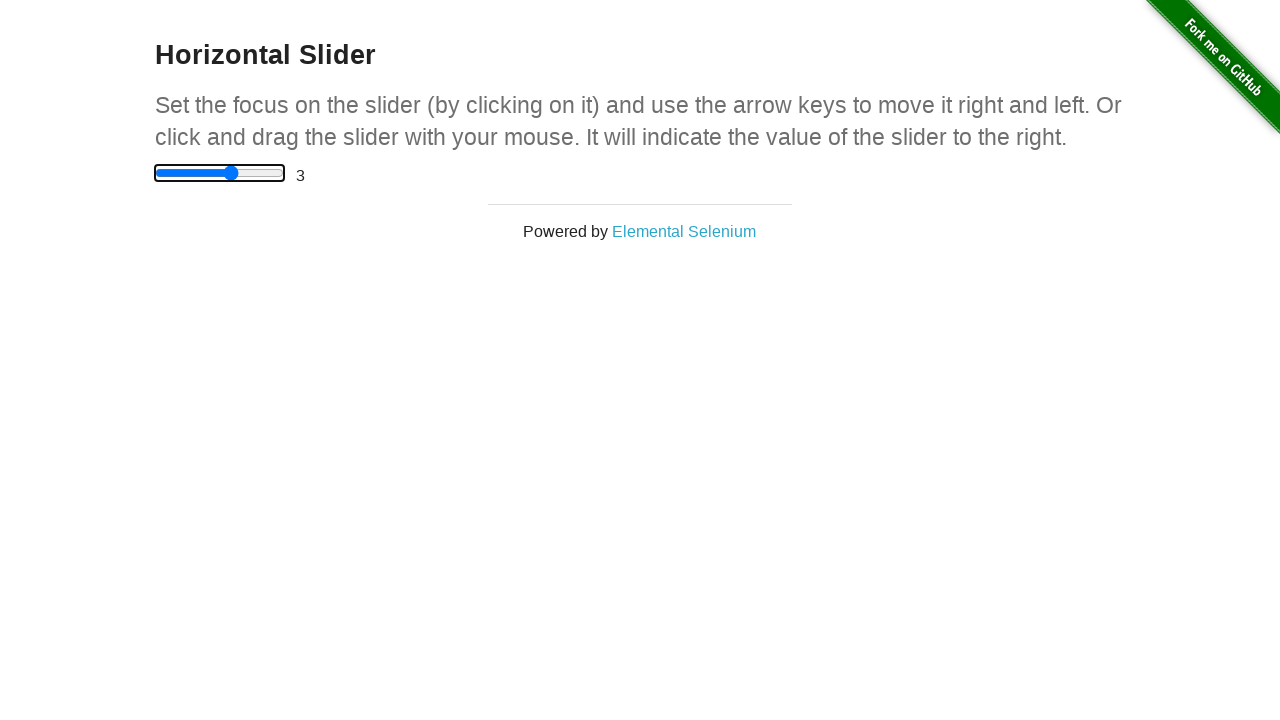

Pressed ArrowRight key on slider on input[type='range']
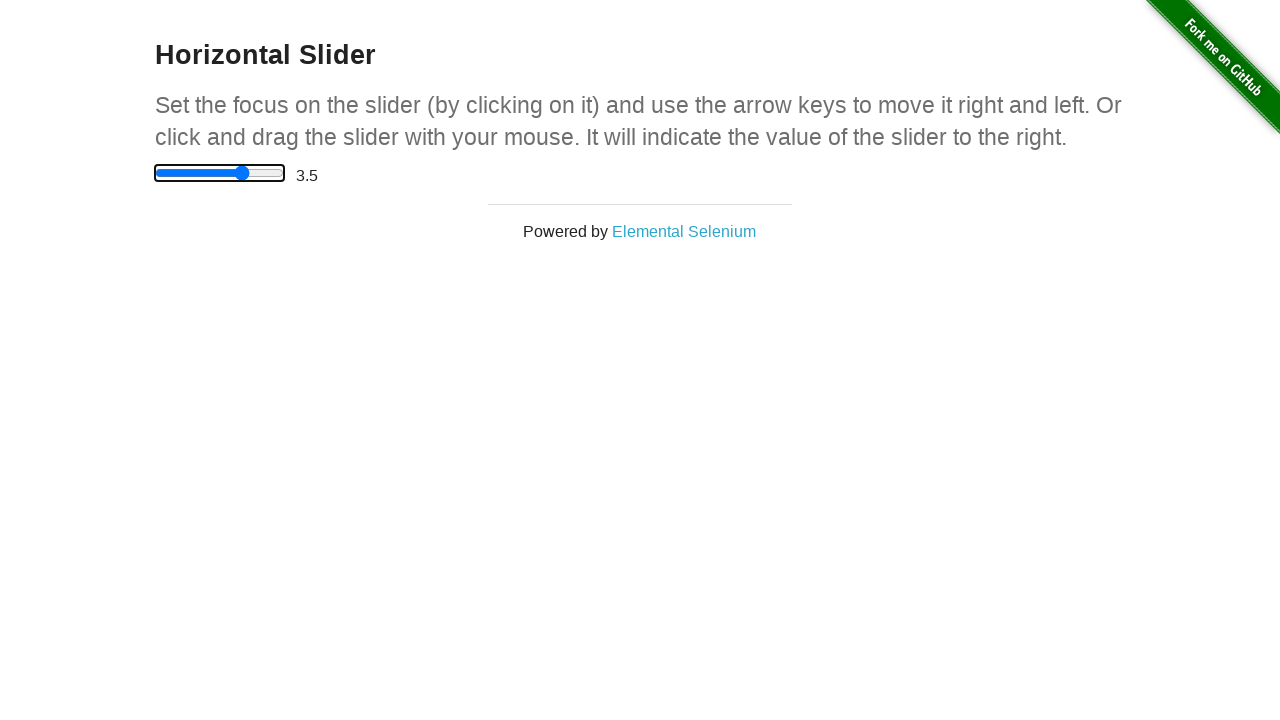

Waited 200ms between key presses
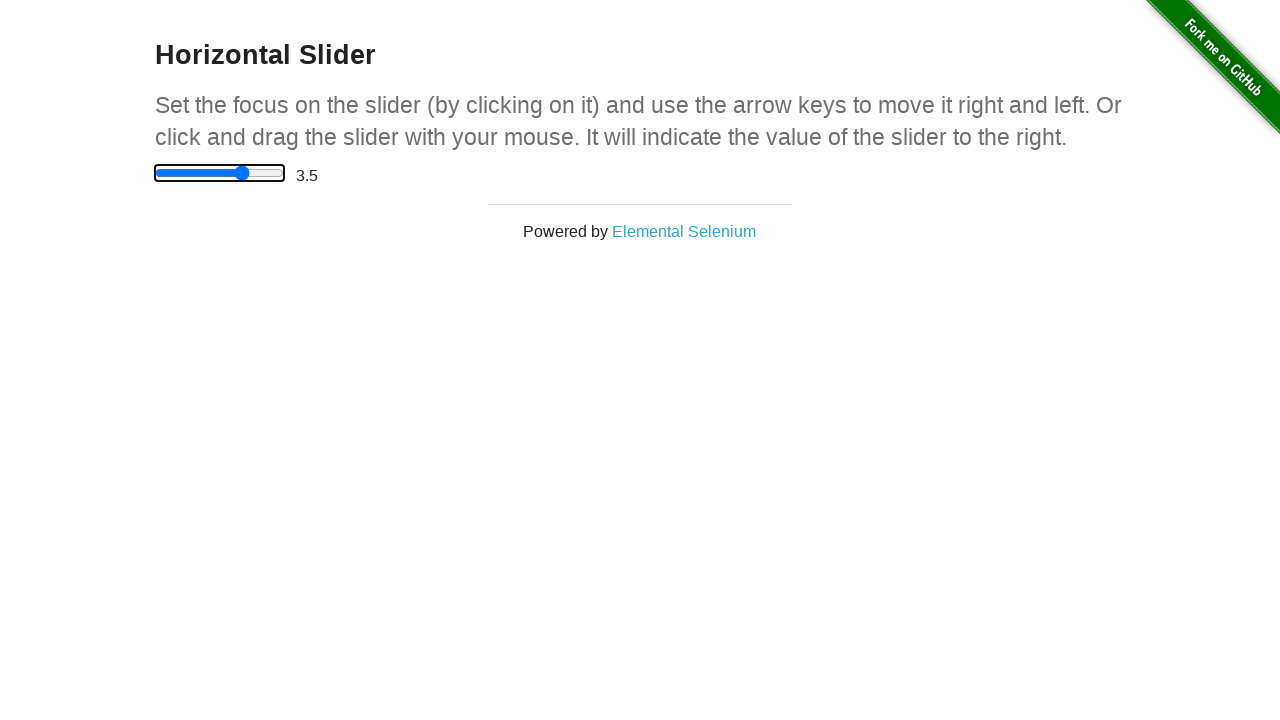

Pressed ArrowRight key on slider on input[type='range']
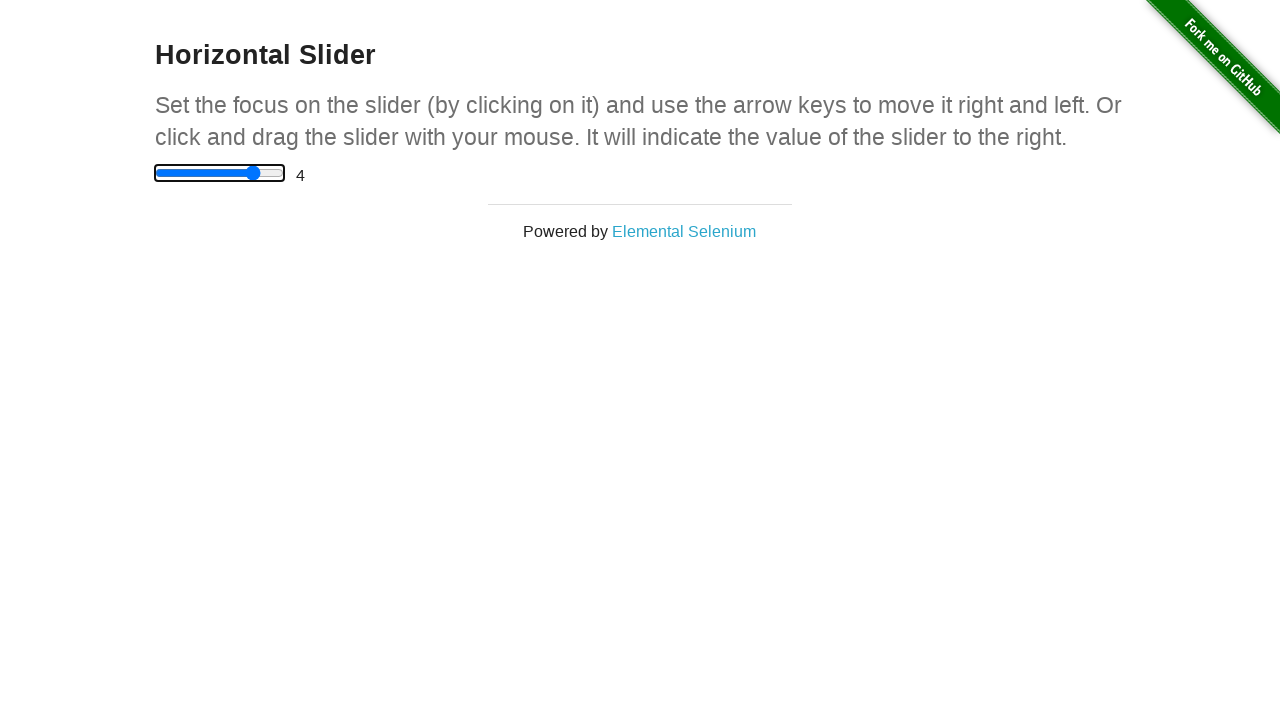

Waited 200ms between key presses
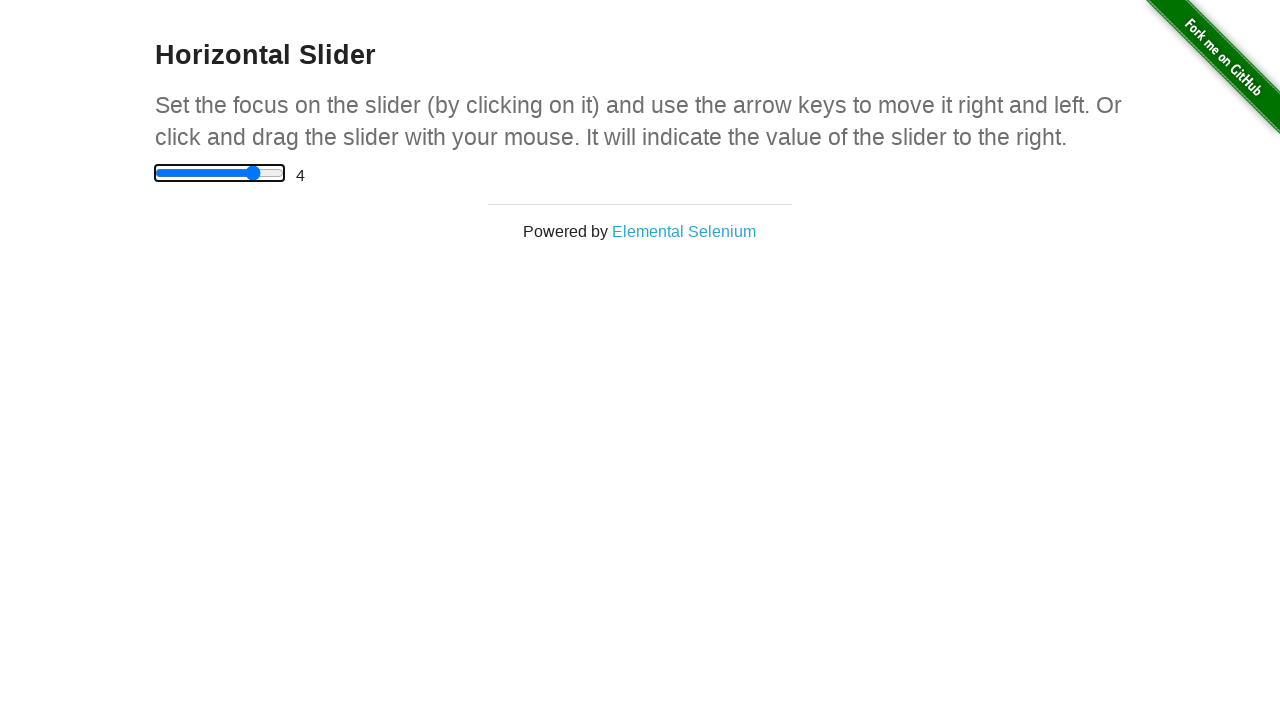

Pressed ArrowRight key on slider on input[type='range']
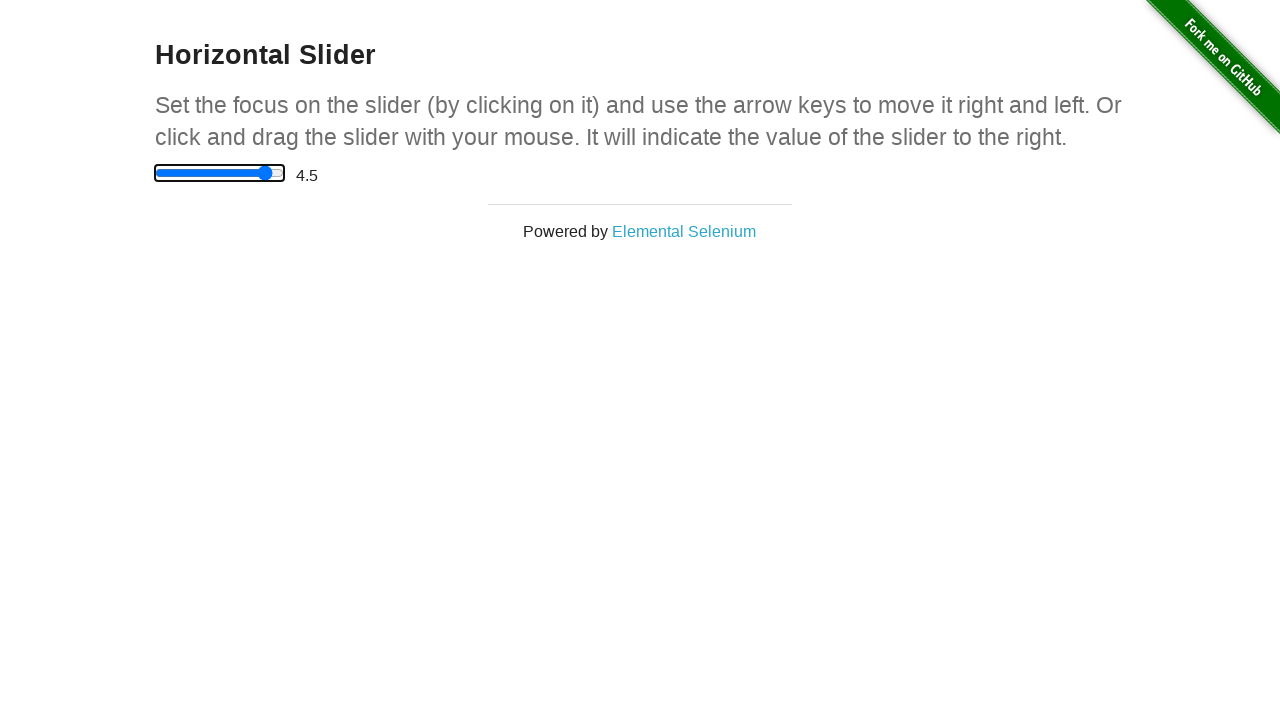

Waited 200ms between key presses
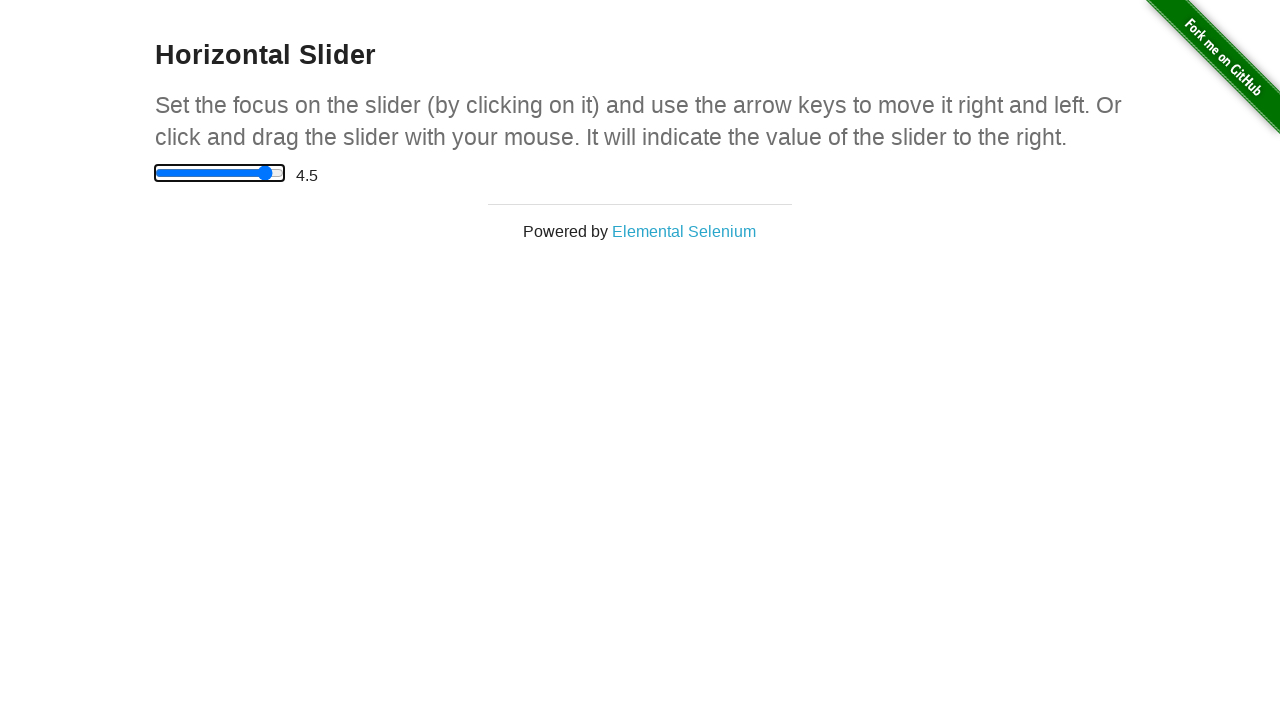

Slider reached target value of 4.5
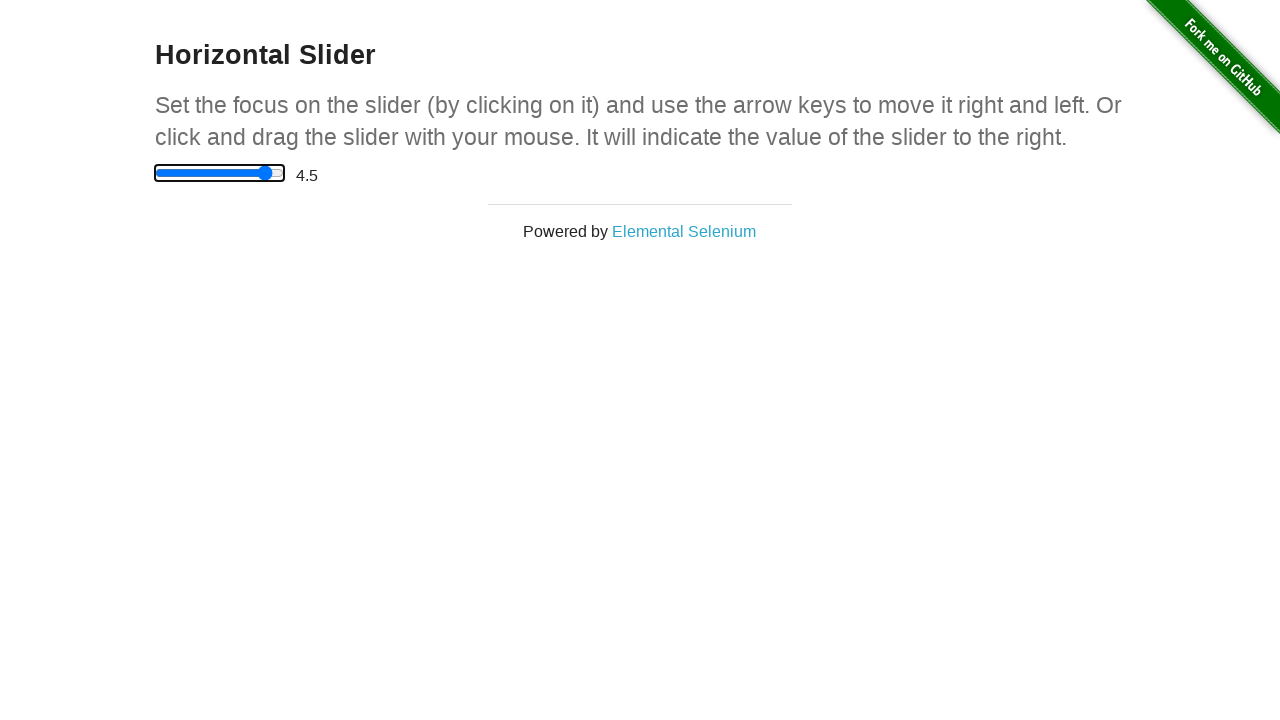

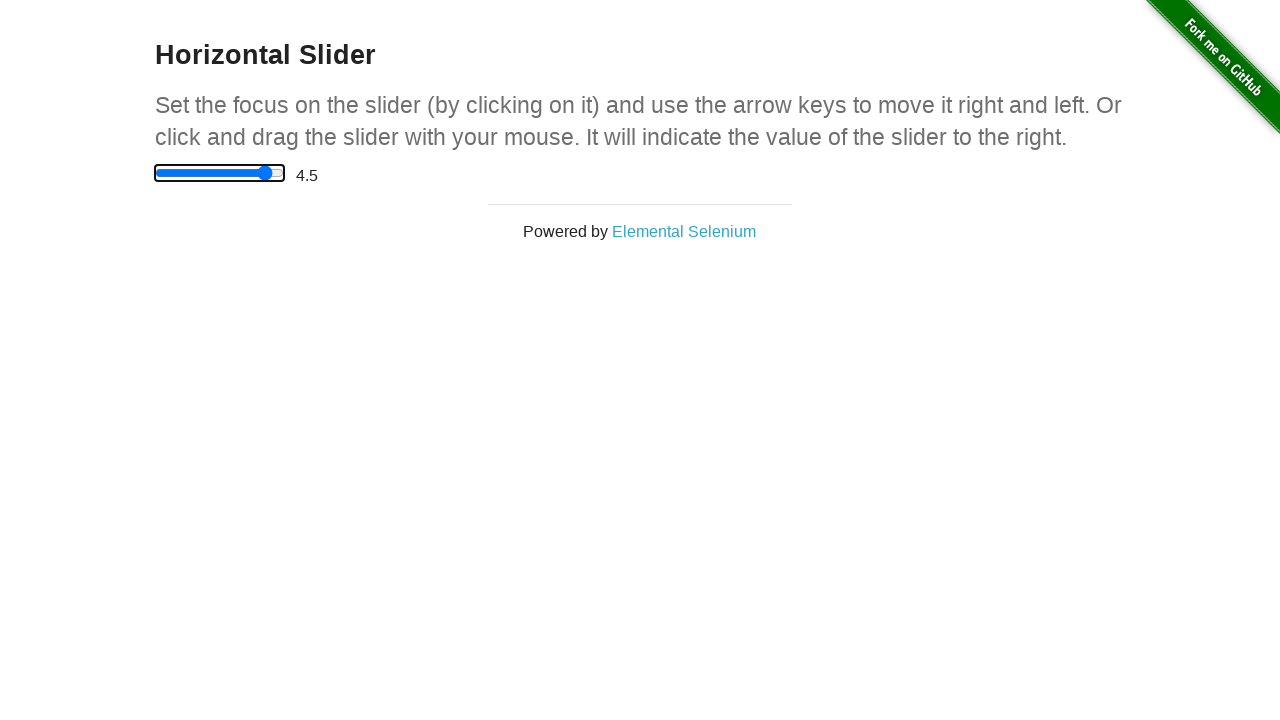